Tests auto-suggest dropdown functionality by typing a search term, selecting from suggestions, and interacting with checkbox options

Starting URL: https://rahulshettyacademy.com/dropdownsPractise/

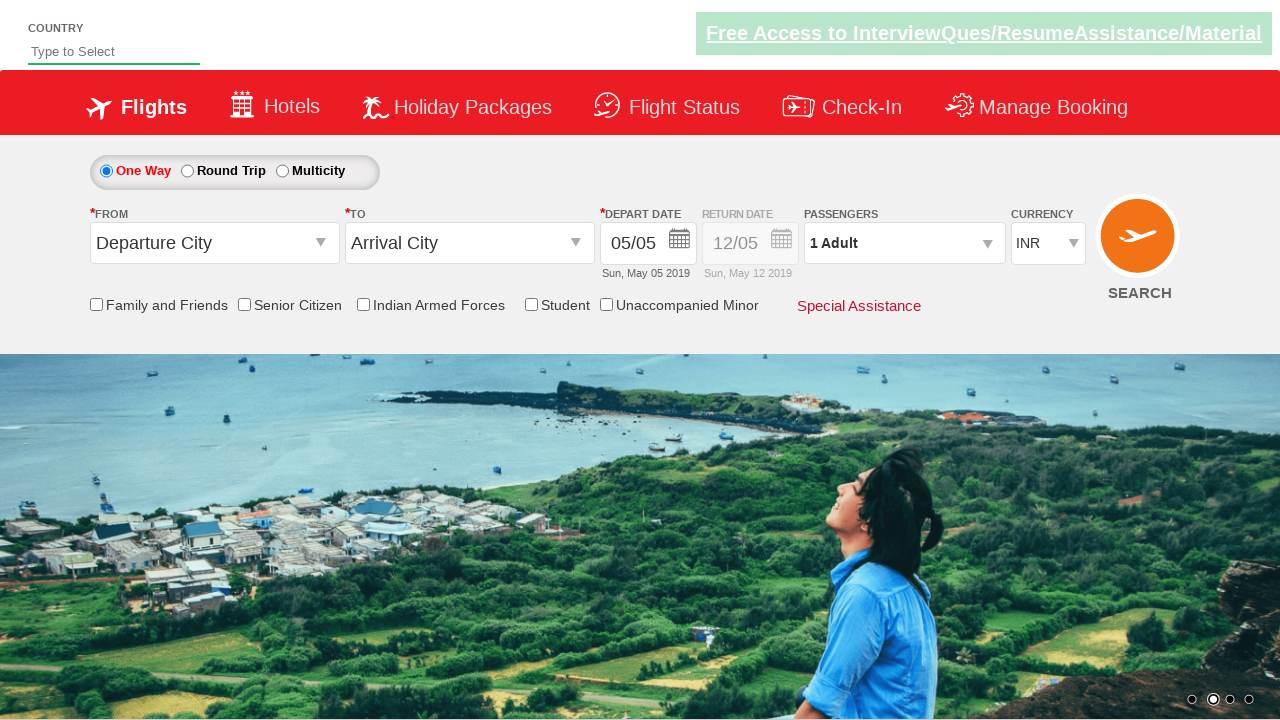

Typed 'aus' into the auto-suggest field on #autosuggest
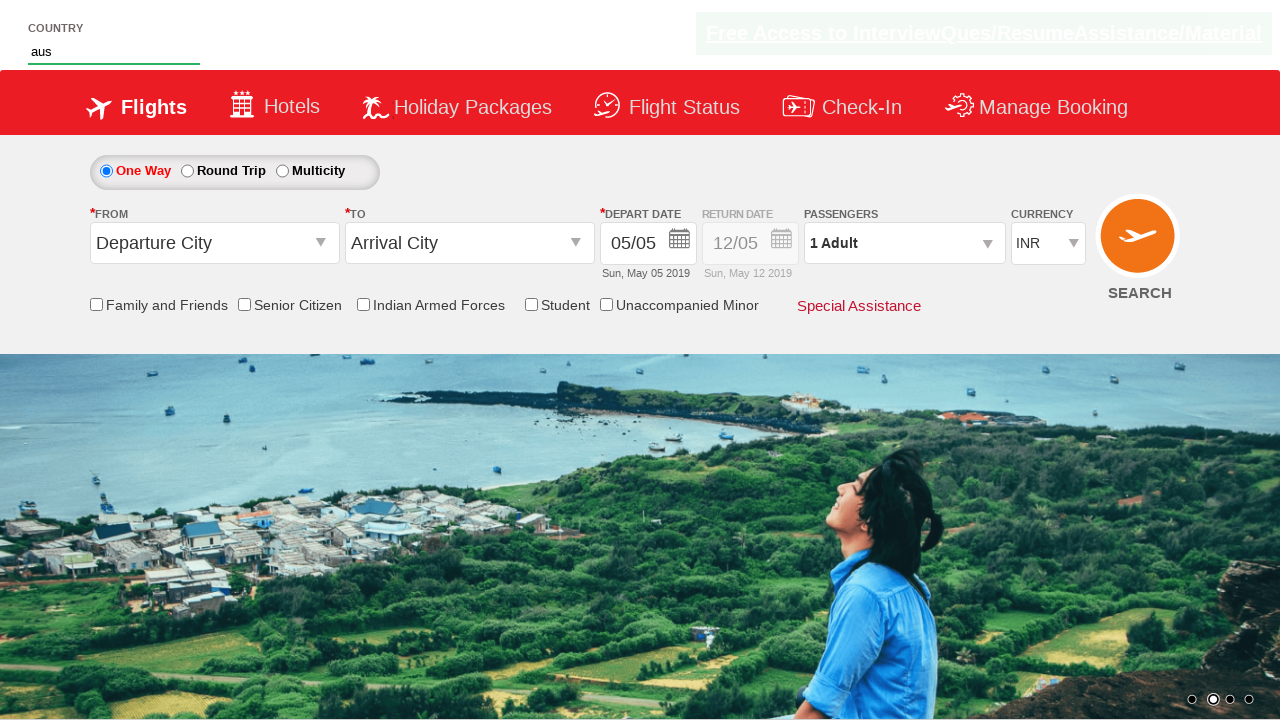

Auto-suggest dropdown suggestions appeared
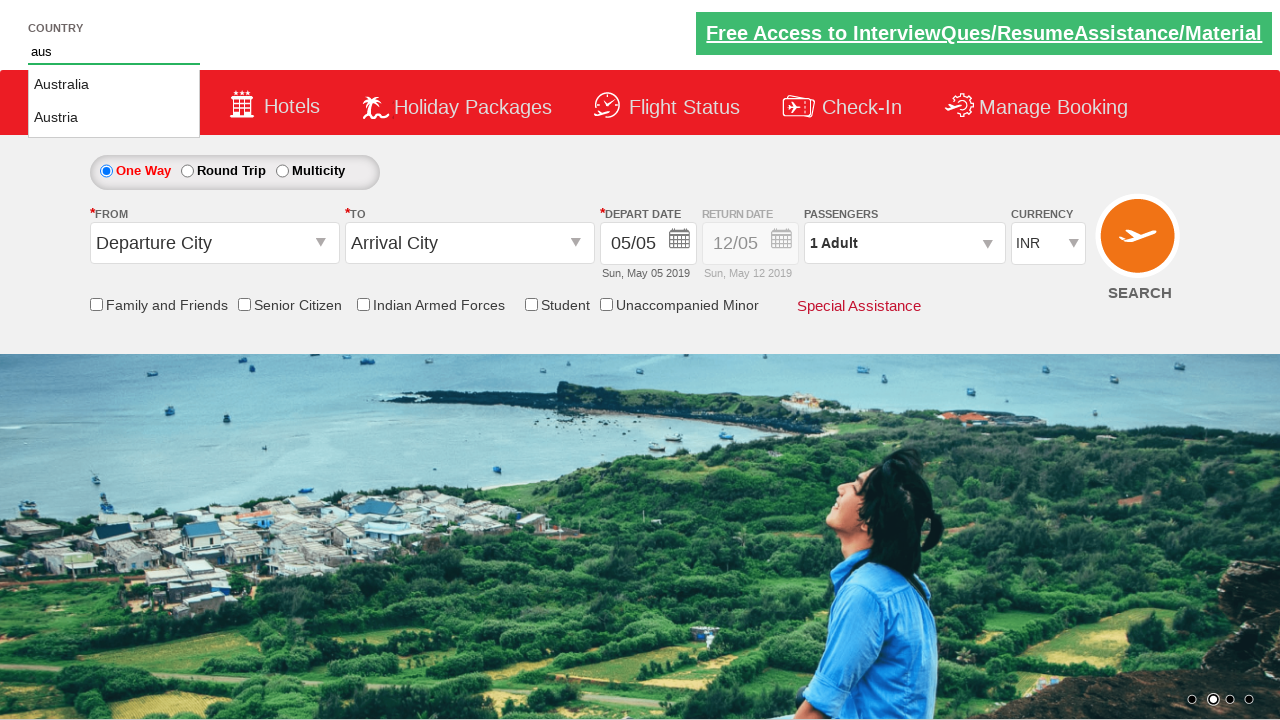

Retrieved all suggestion items from dropdown
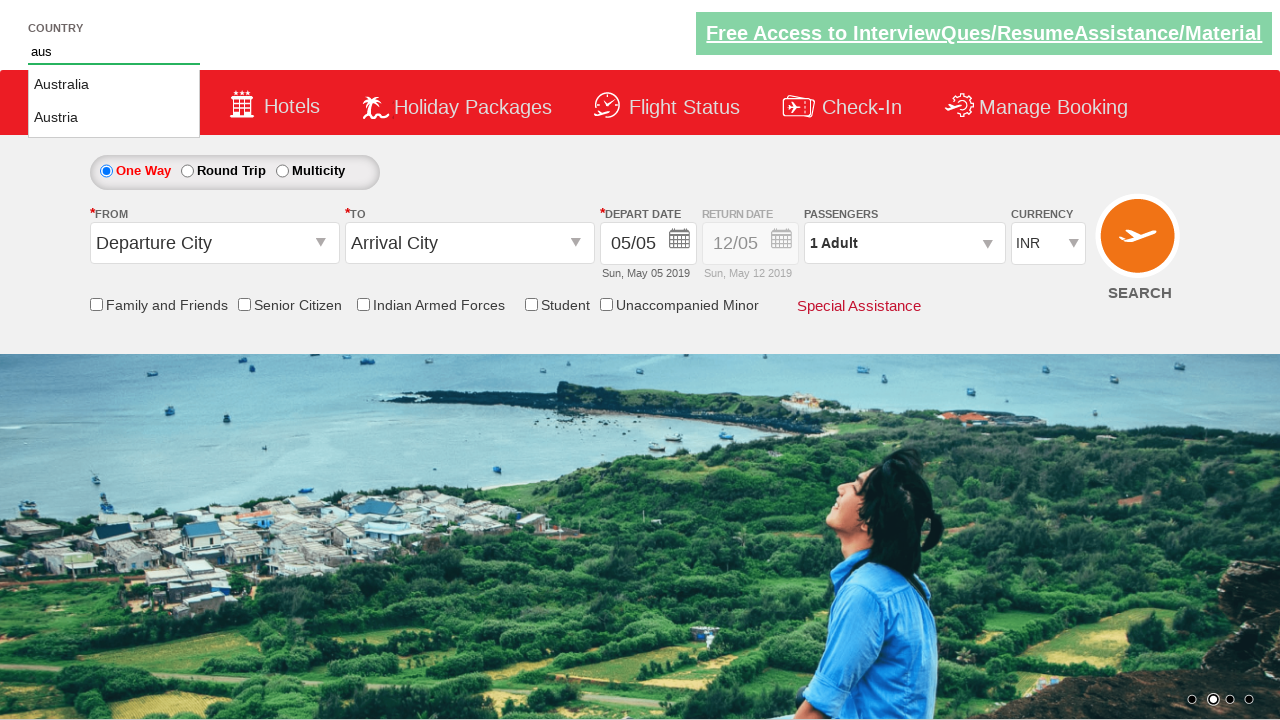

Selected 'Austria' from auto-suggest dropdown at (114, 118) on li[class='ui-menu-item'] >> nth=1
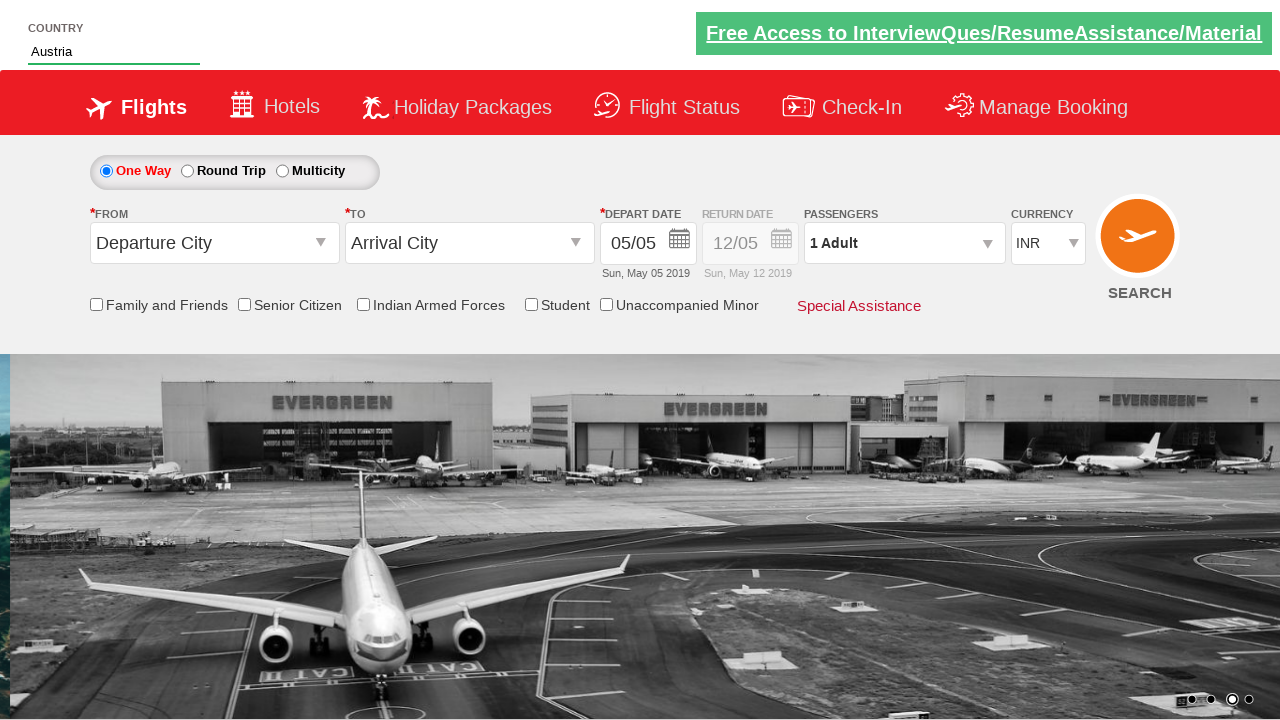

Clicked the friends and family checkbox at (96, 304) on input[id*='friendsandfamily']
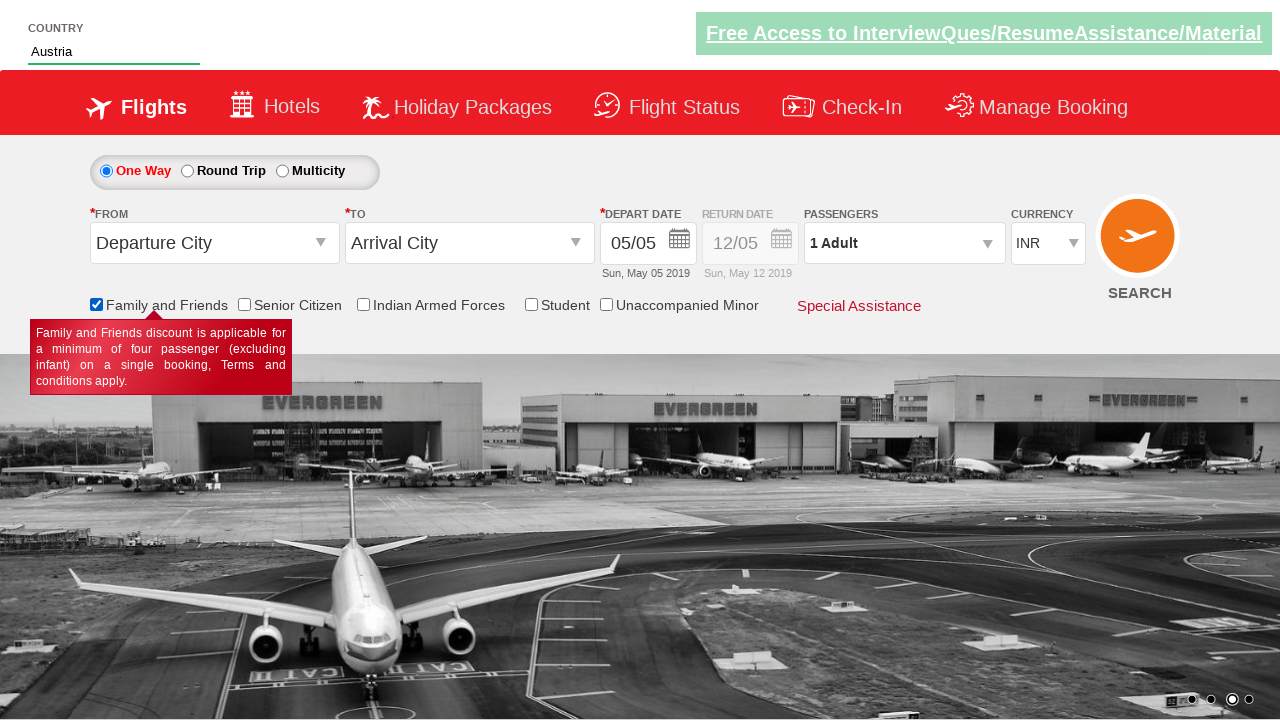

Verified checkbox count on the page
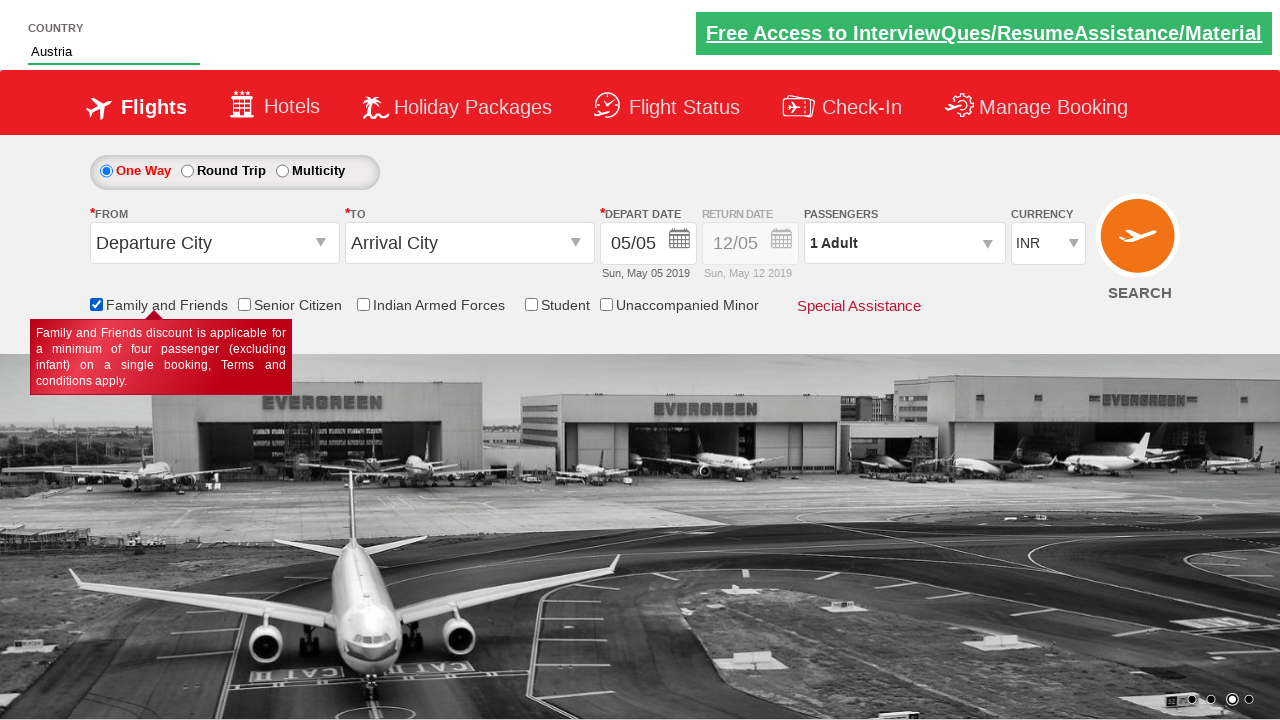

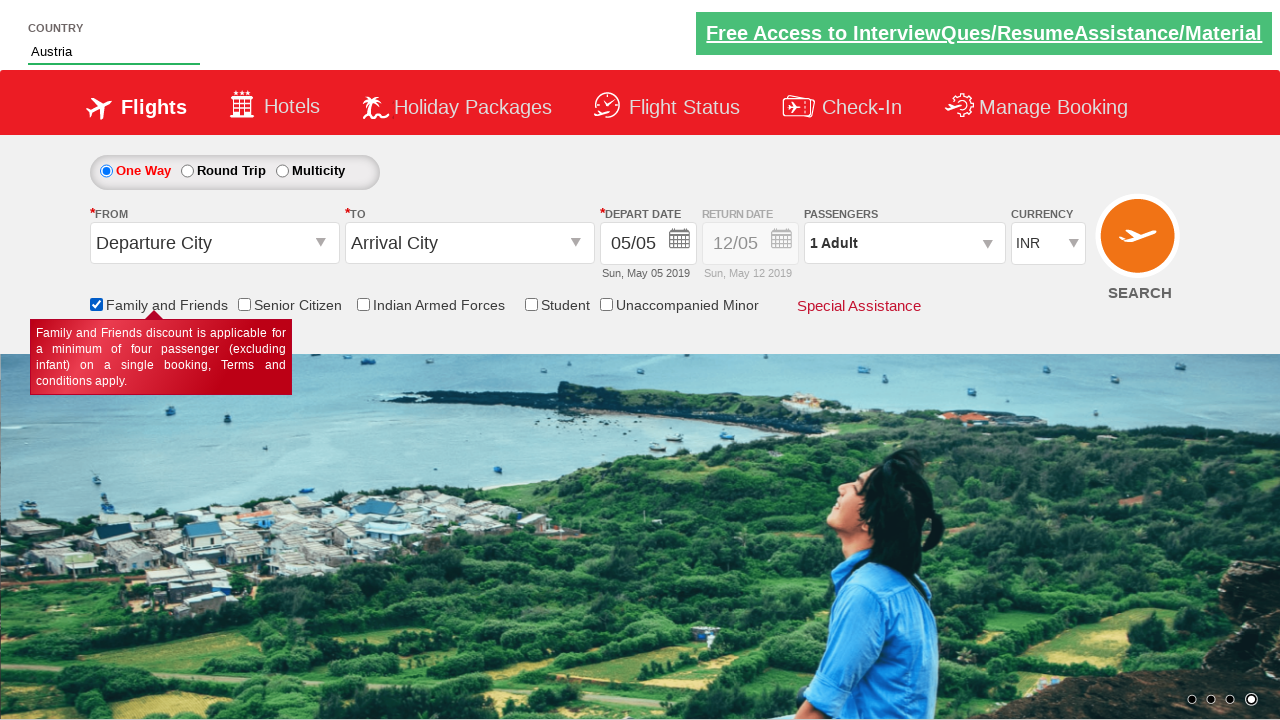